Tests multiple windows functionality by clicking a link that opens a new window, switching to the new window to read its content, then switching back to the parent window

Starting URL: http://the-internet.herokuapp.com/

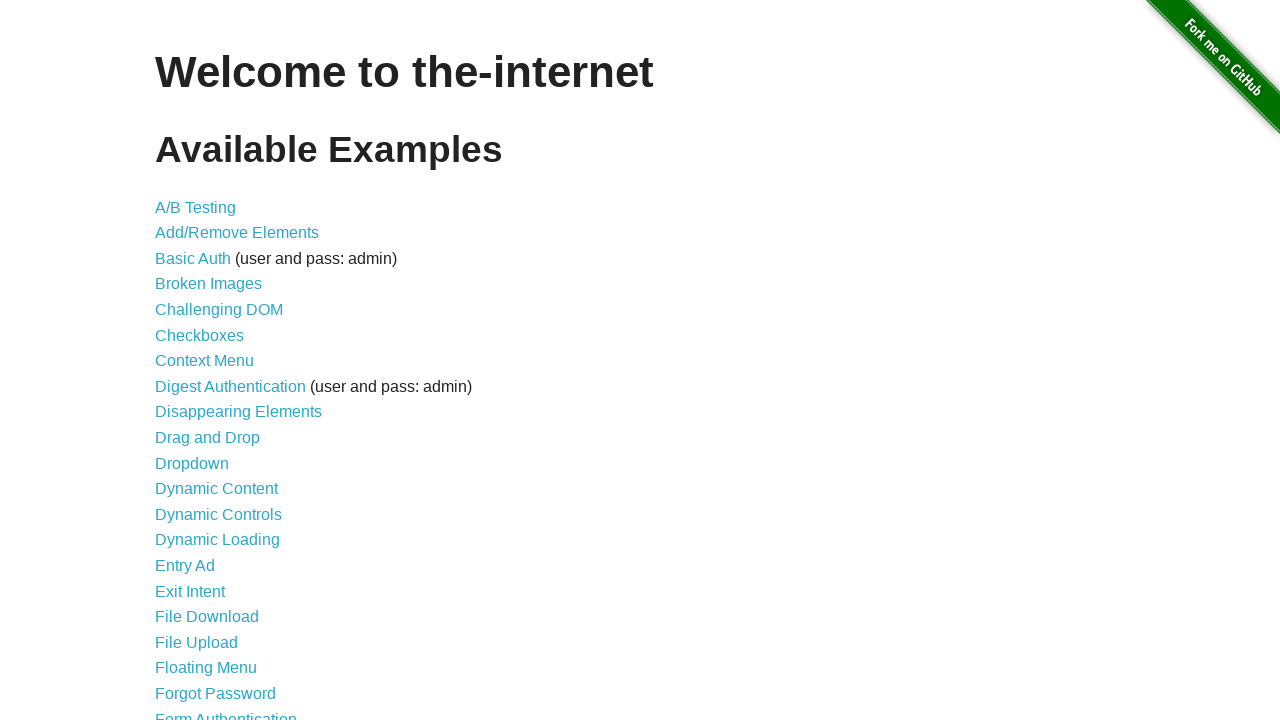

Clicked on 'Multiple Windows' link at (218, 369) on text=Multiple Windows
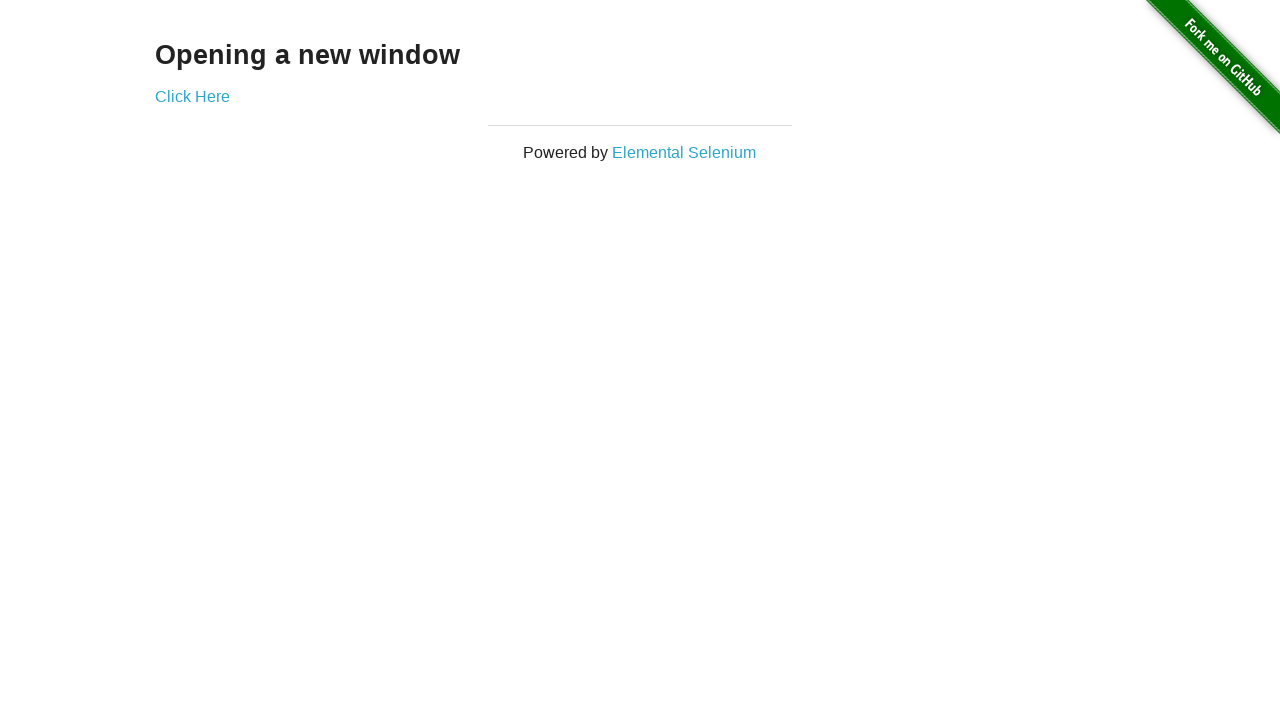

Clicked link that opens a new window at (192, 96) on a[href*='windows']
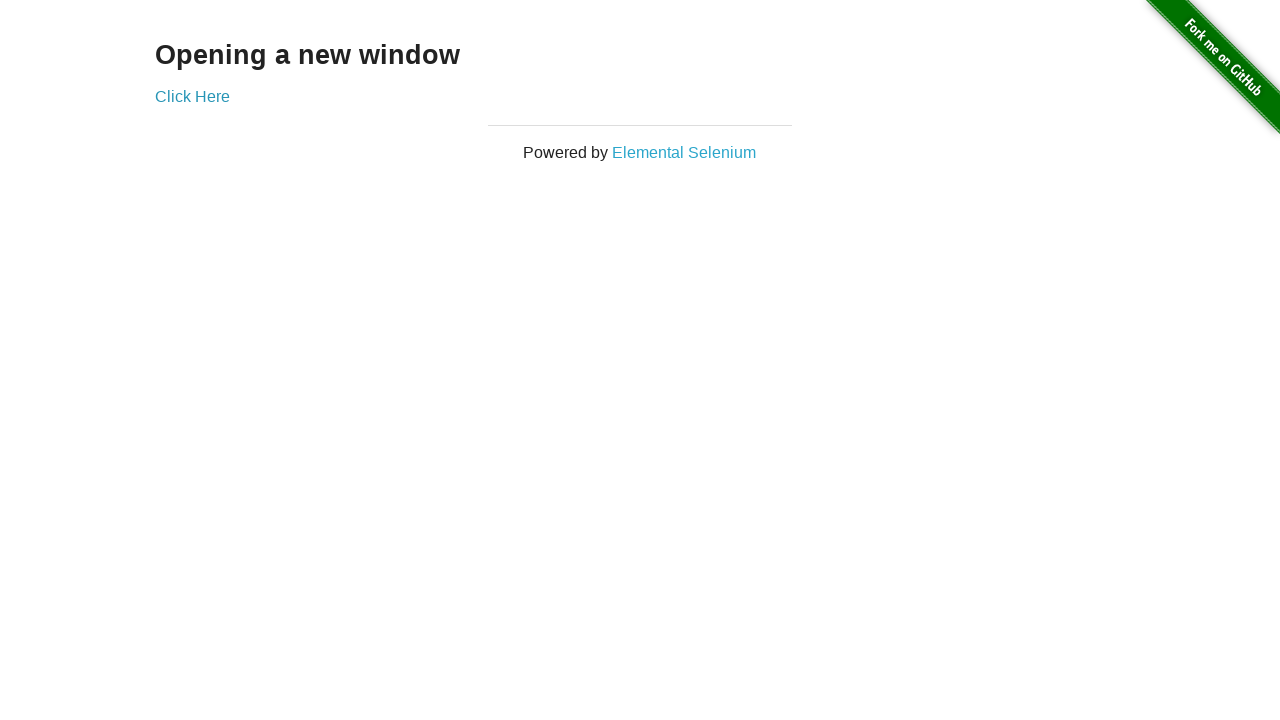

Captured new window/tab reference
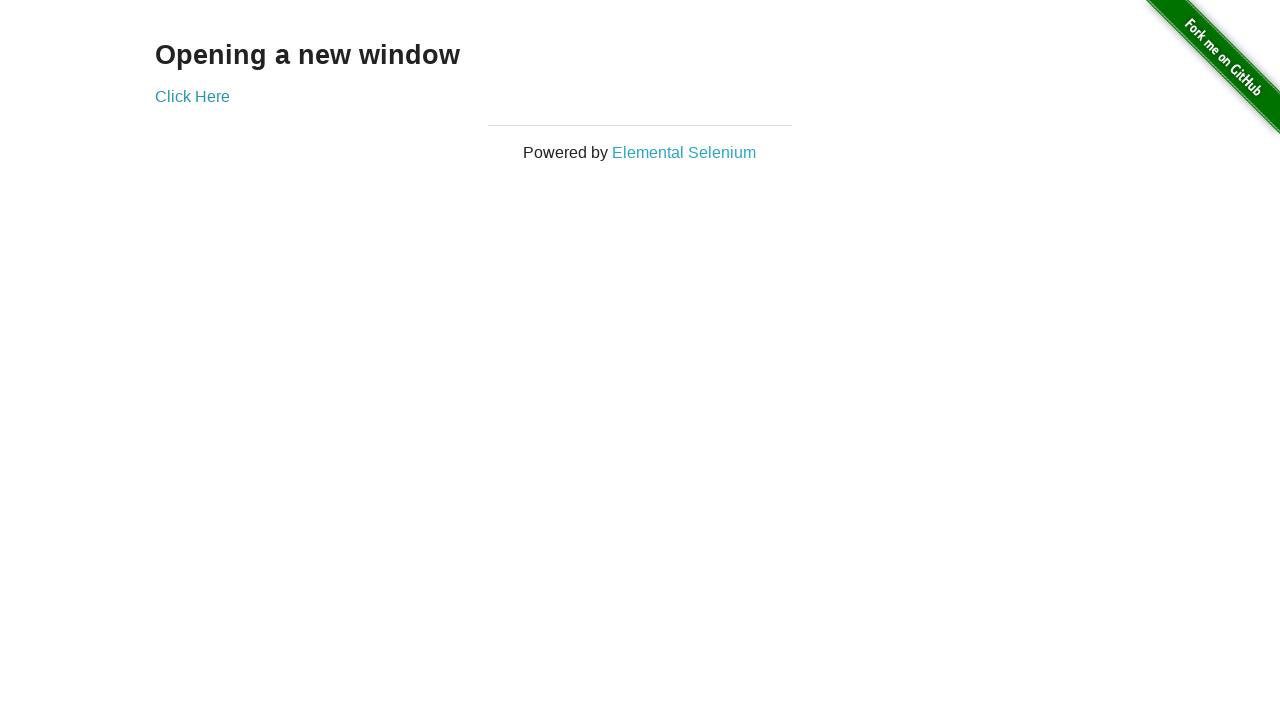

New window loaded and heading element appeared
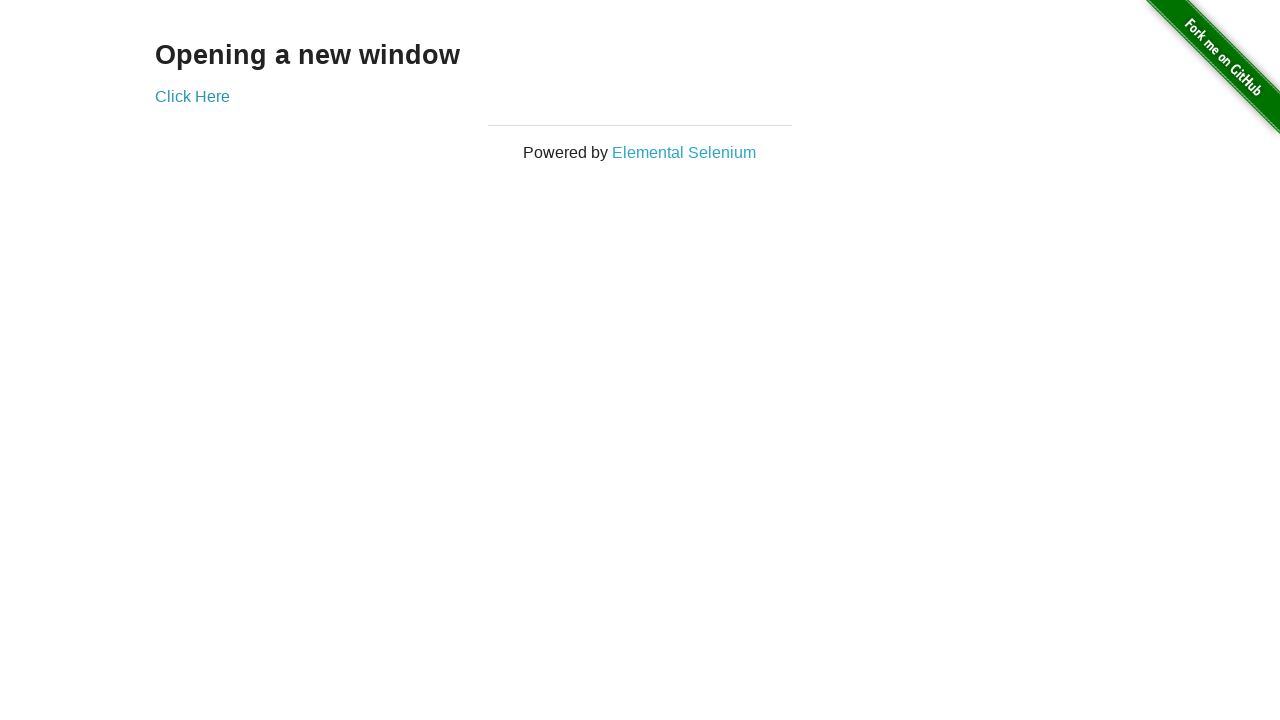

Read content from new window: 'New Window'
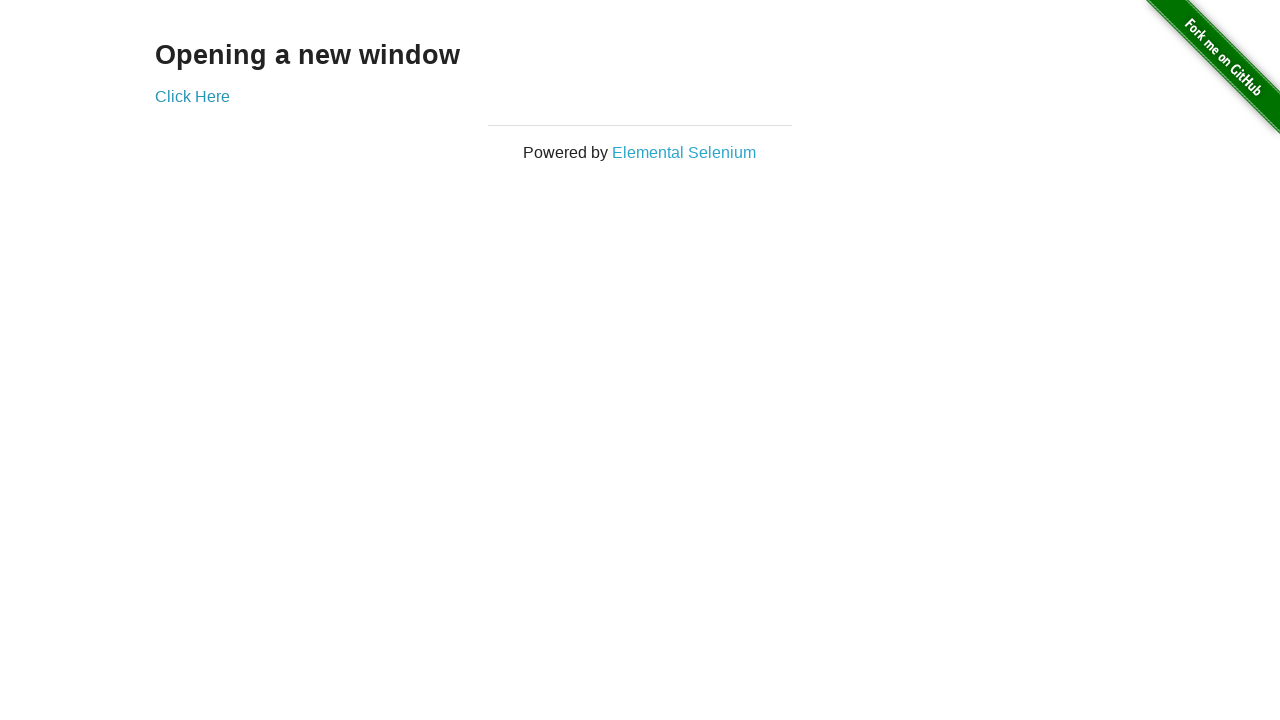

Switched back to original parent window
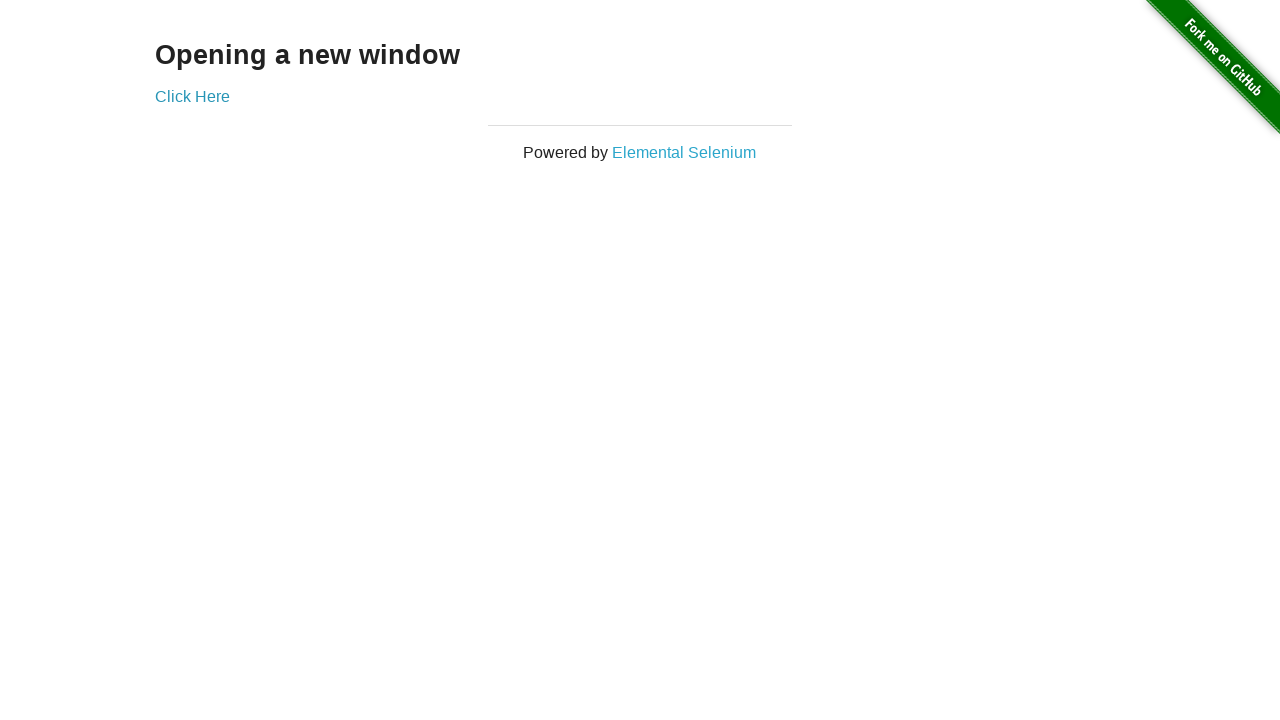

Read content from parent window: 'Opening a new window'
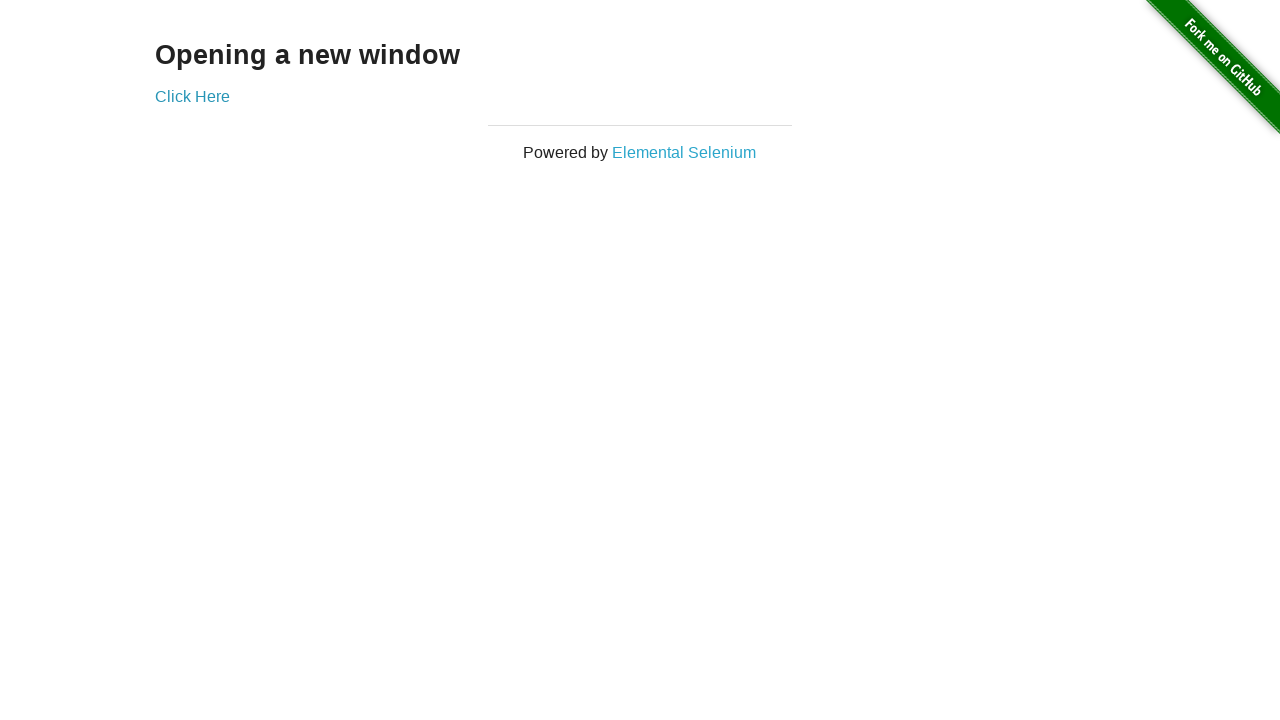

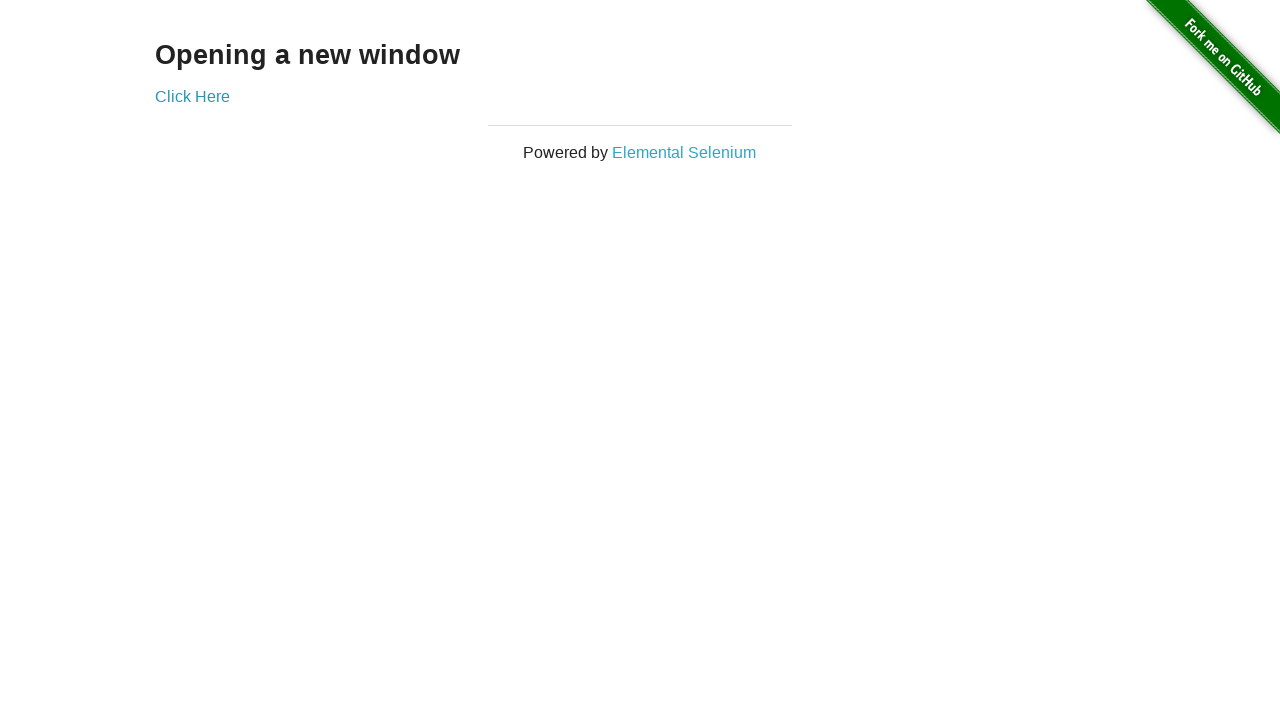